Tests date picker interaction within an iframe by clicking on the date picker and selecting the first day of the month

Starting URL: https://www.globalsqa.com/demo-site/datepicker/#Simple%20Date%20Picker

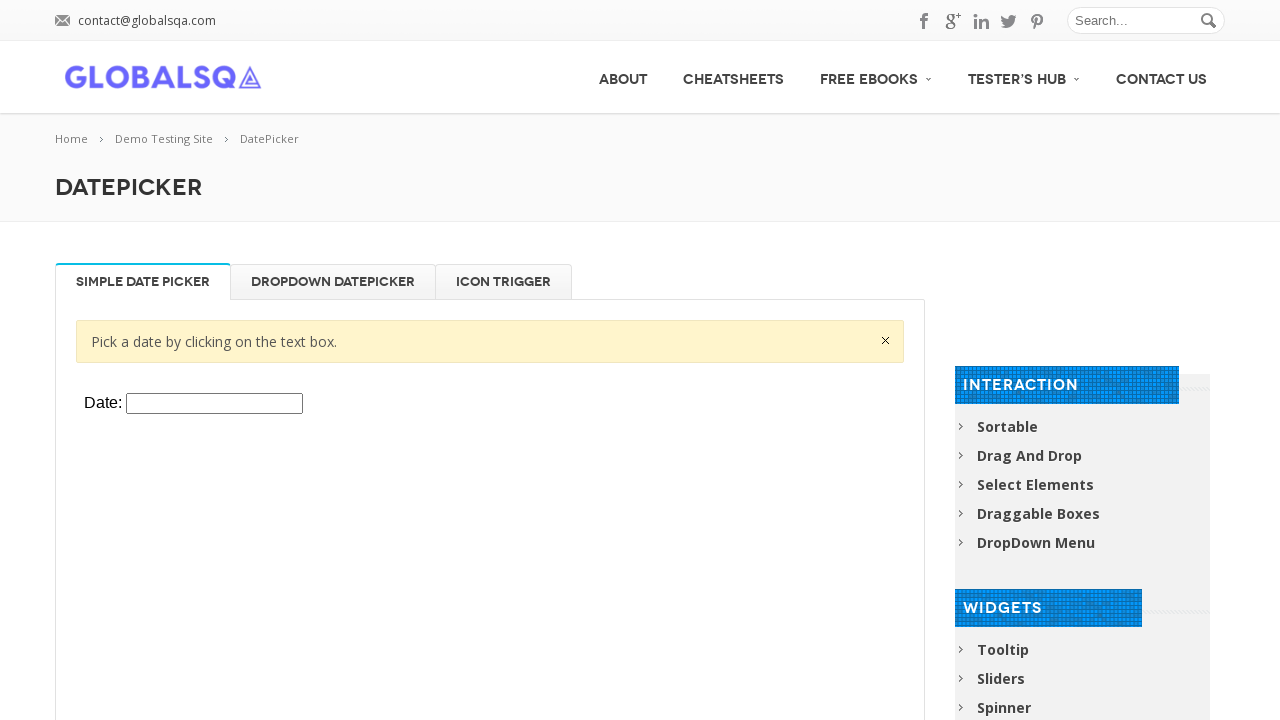

Clicked on date picker within iframe to open calendar at (214, 404) on #post-2661 >> internal:role=paragraph >> iframe >> internal:control=enter-frame 
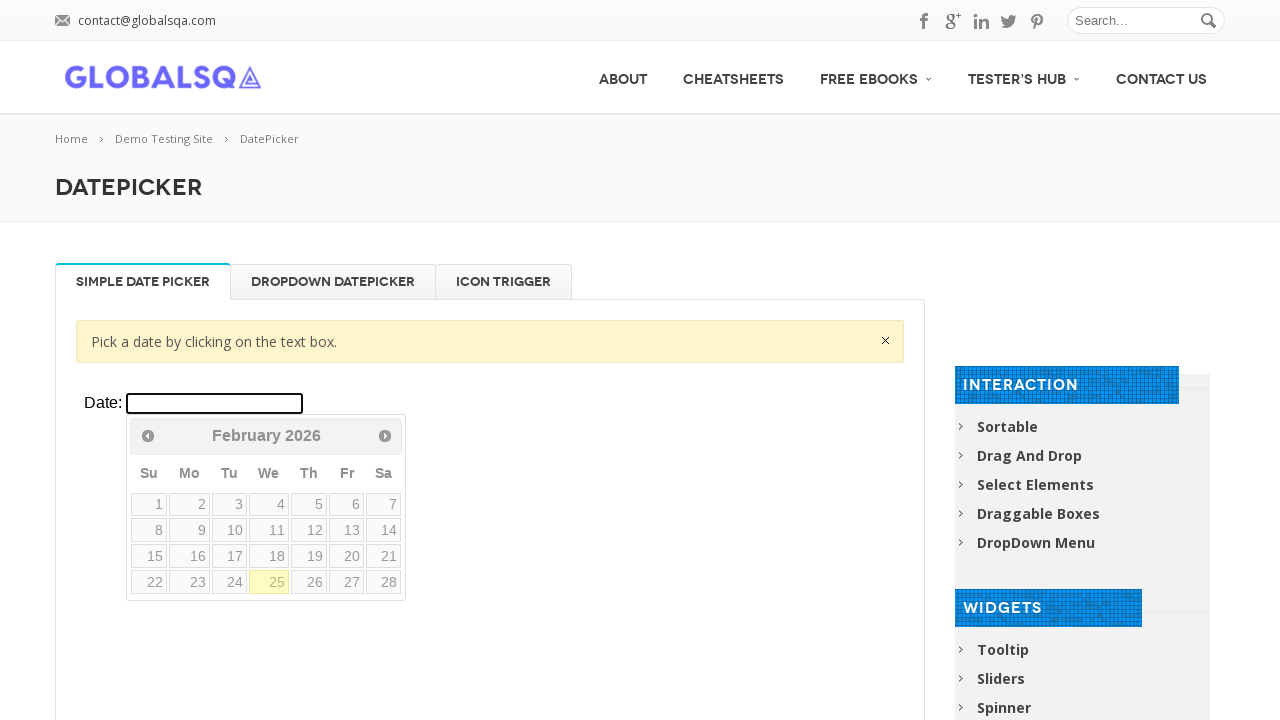

Selected the first day of the month from the calendar at (149, 504) on #post-2661 >> internal:role=paragraph >> iframe >> internal:control=enter-frame 
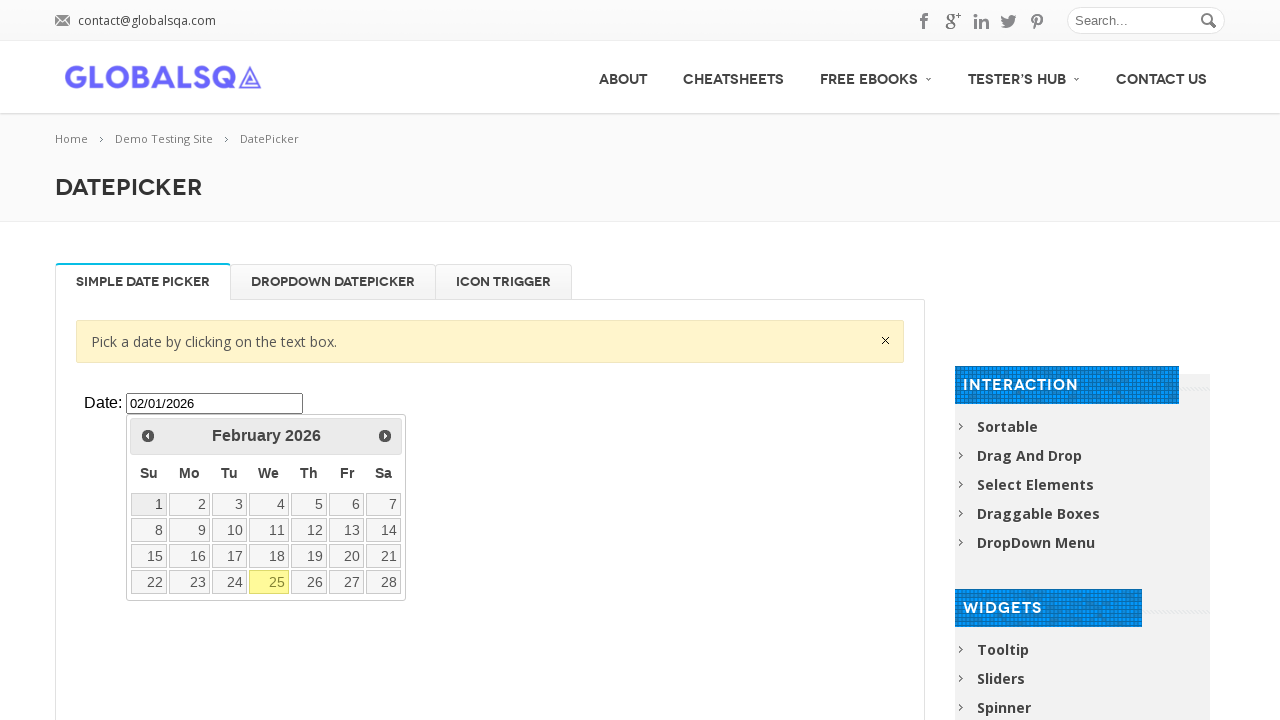

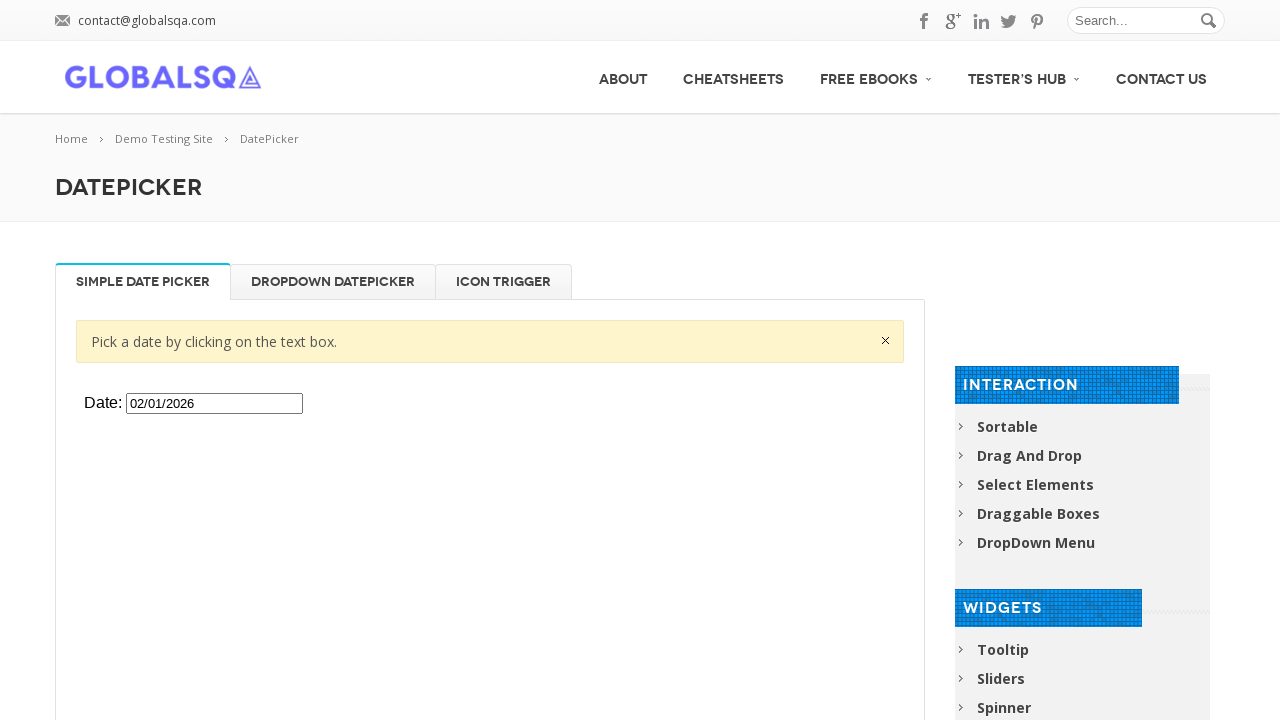